Tests hover functionality by hovering over the first avatar on the page and verifying that additional user information (caption) becomes visible

Starting URL: http://the-internet.herokuapp.com/hovers

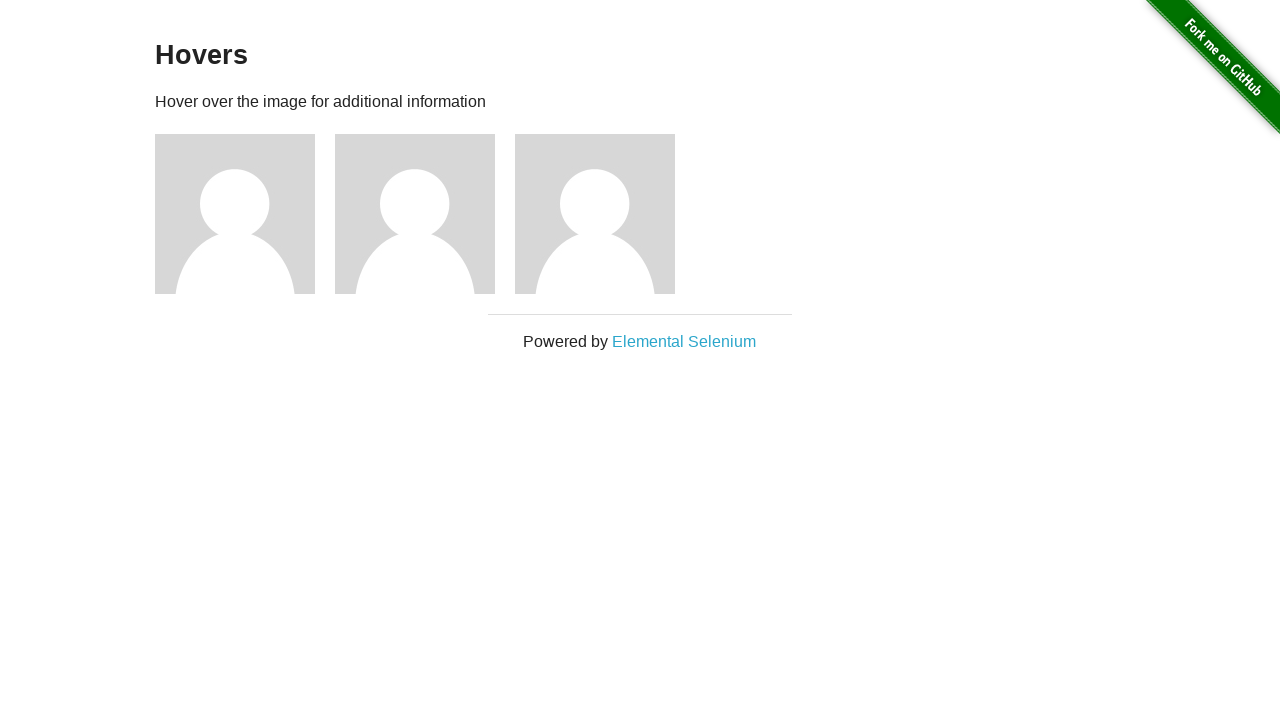

Hovered over the first avatar element at (245, 214) on .figure >> nth=0
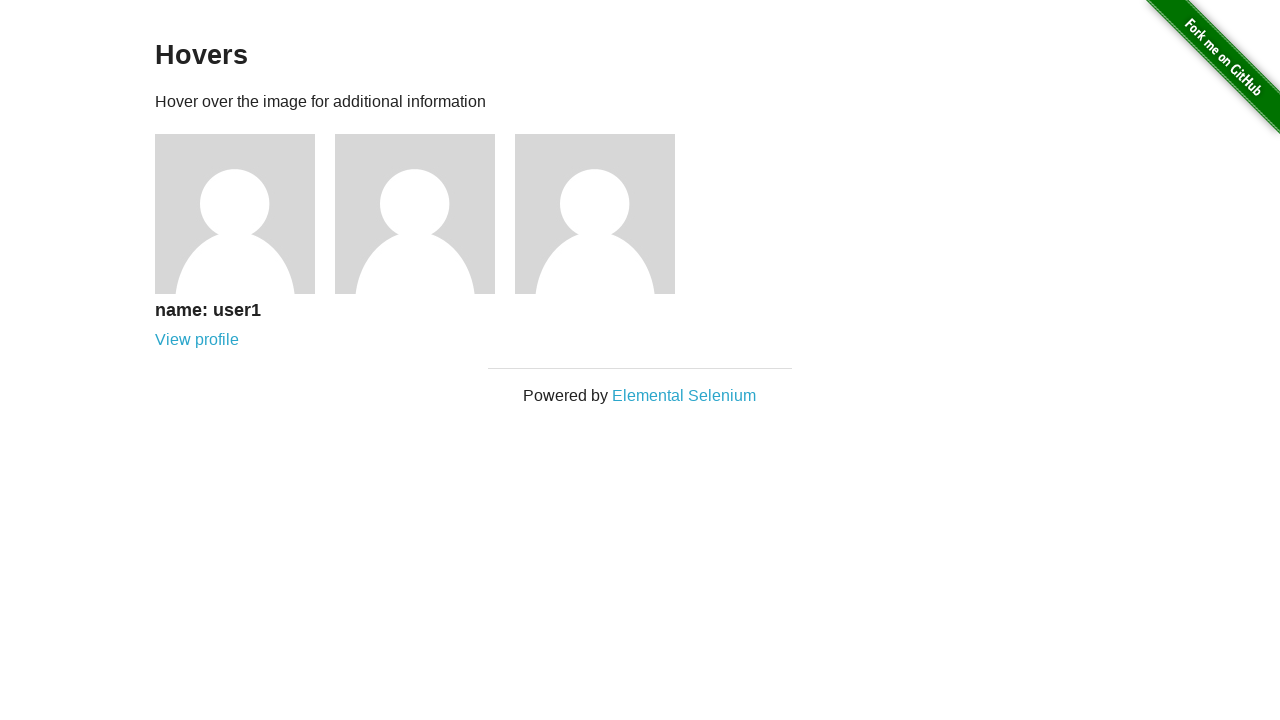

Caption element became visible after hovering
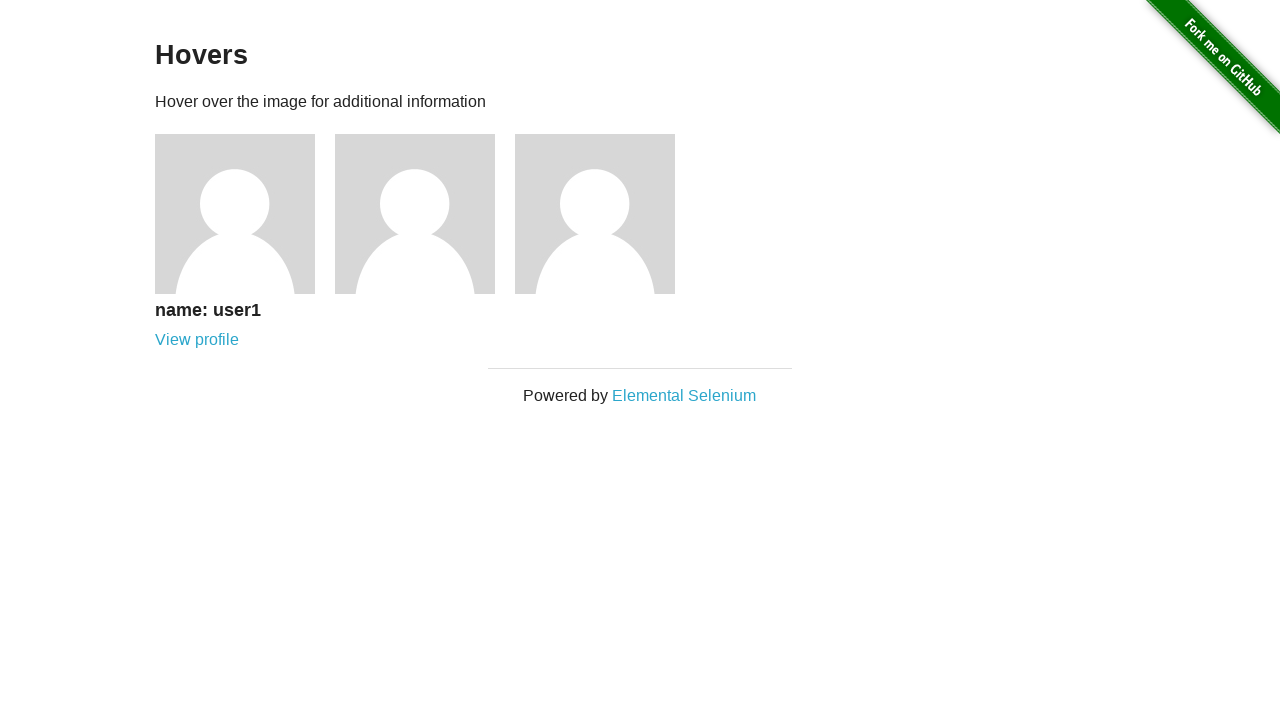

Verified that the caption is visible
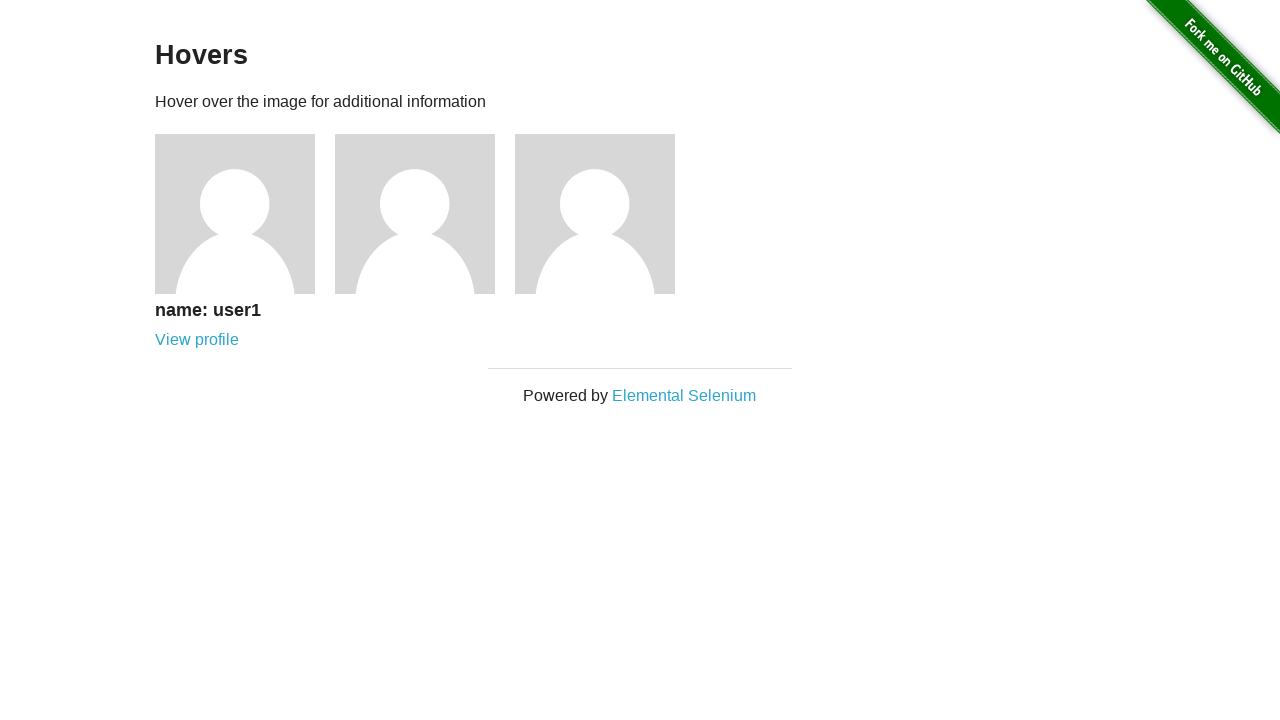

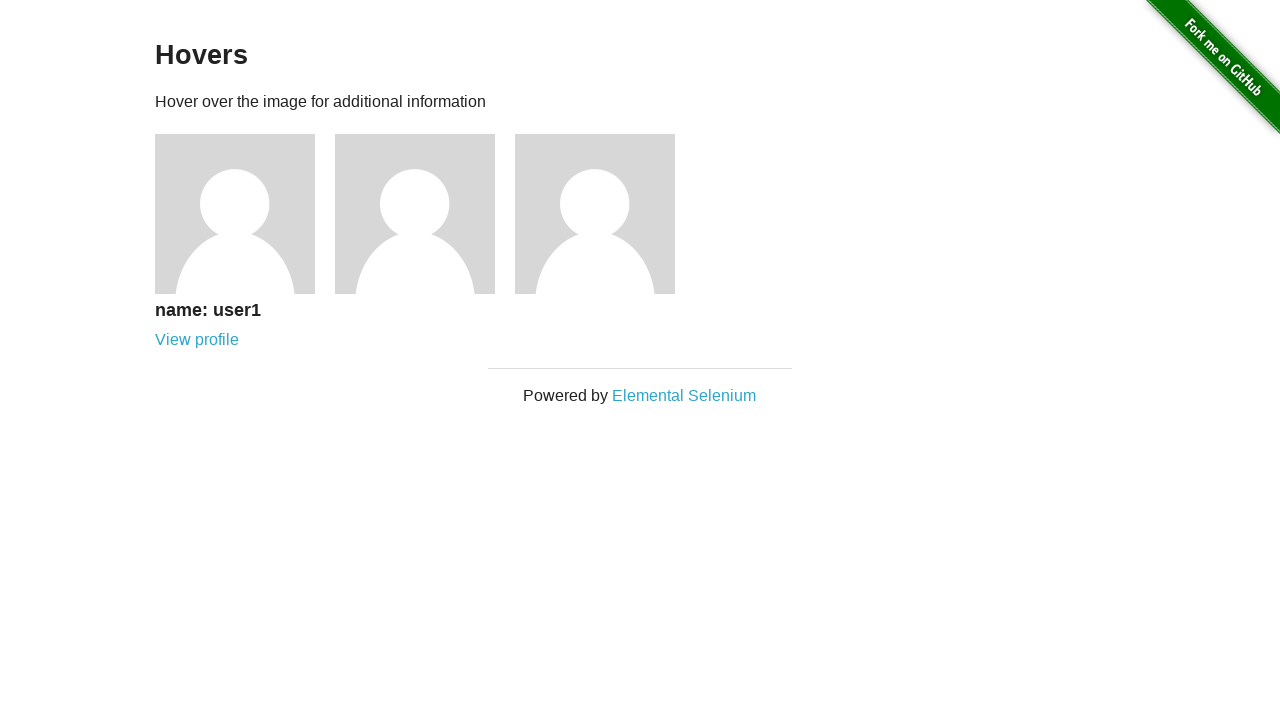